Tests jQuery UI datepicker functionality by entering a date value directly into the date input field

Starting URL: http://jqueryui.com/resources/demos/datepicker/default.html

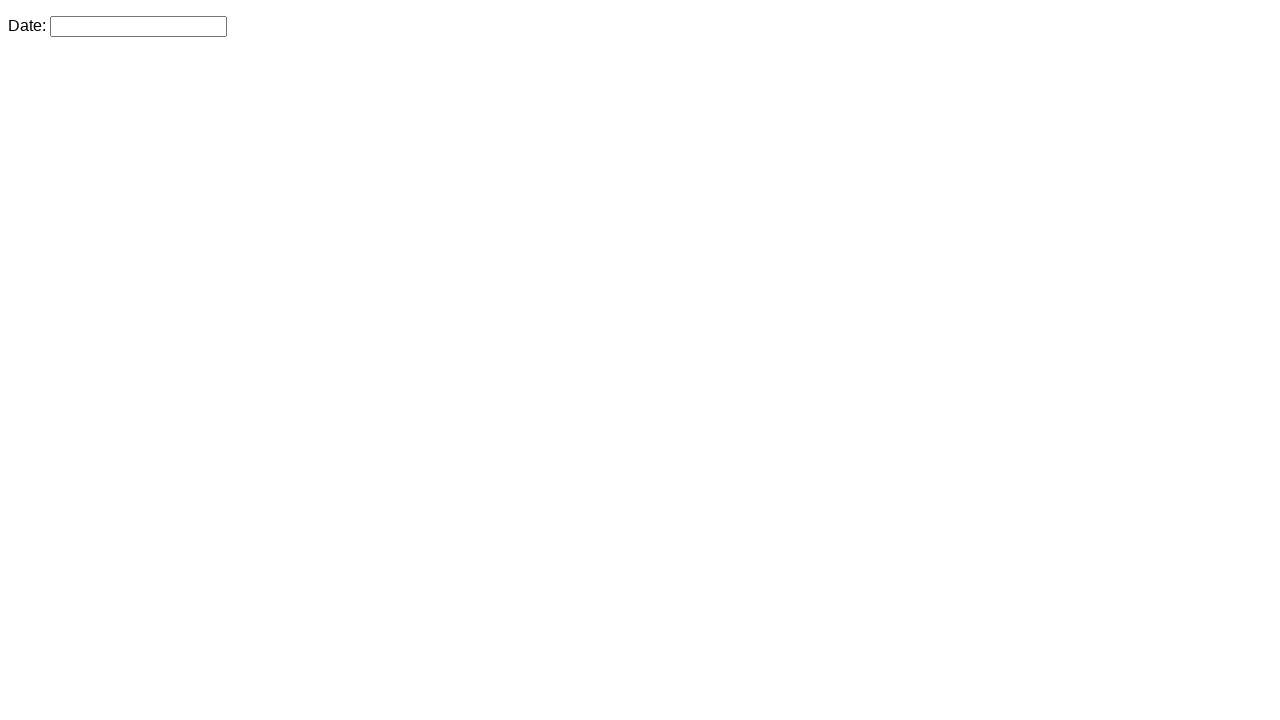

Navigated to jQuery UI datepicker demo page
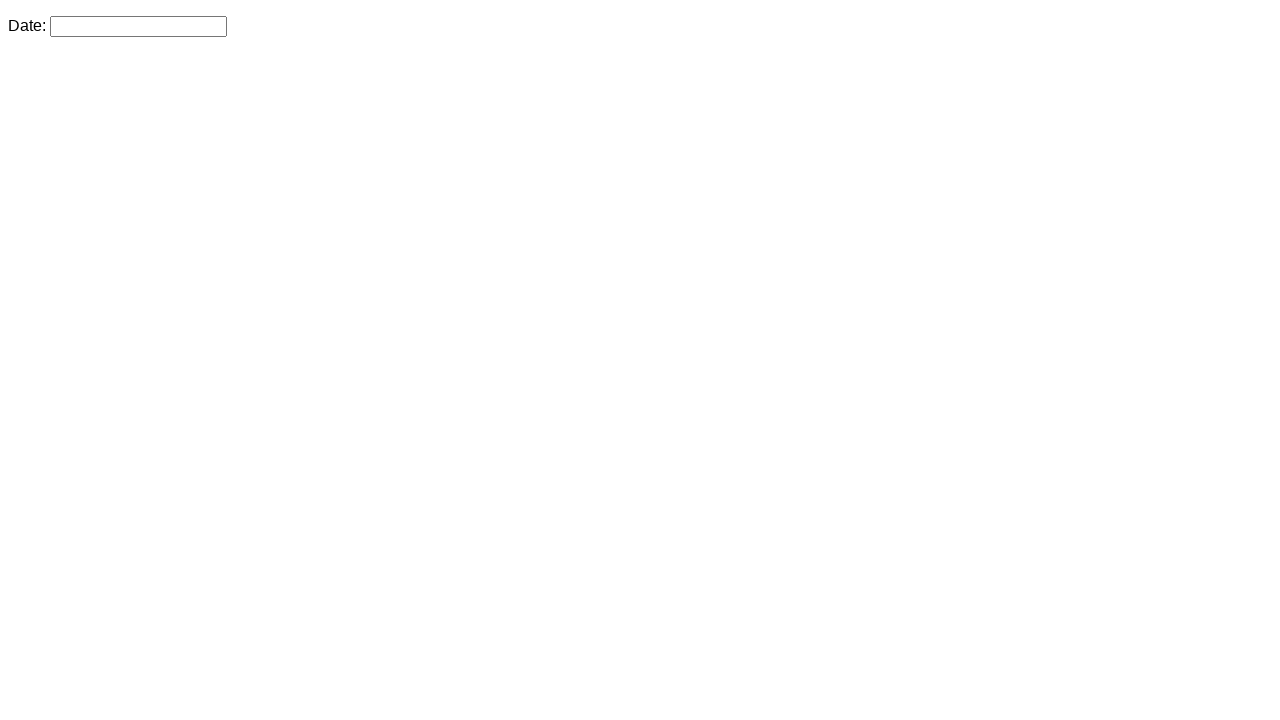

Filled datepicker input field with date '07/15/2024' on #datepicker
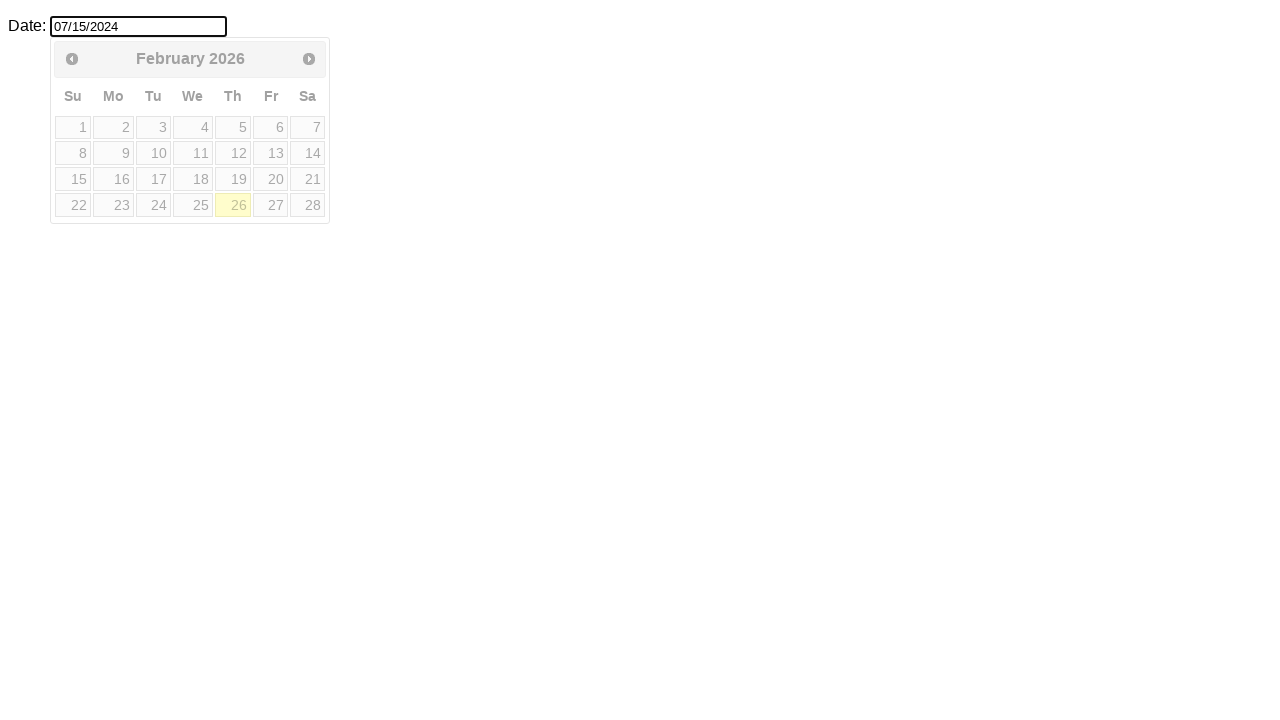

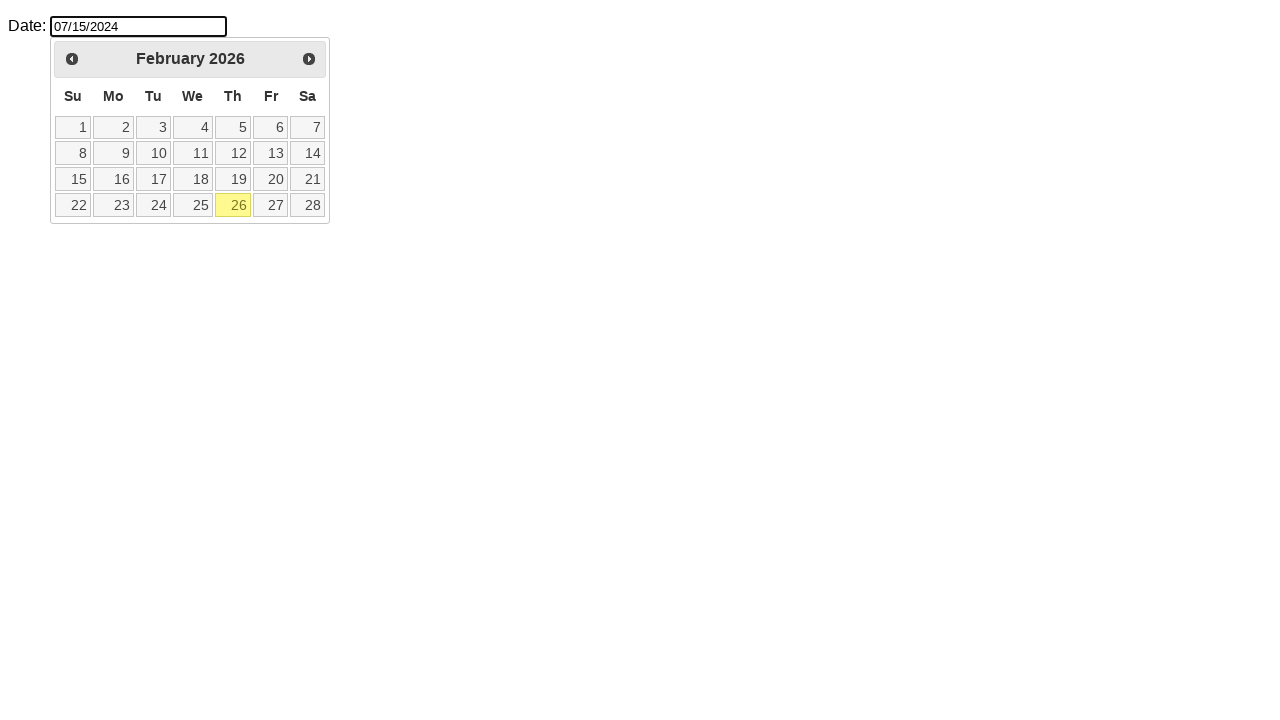